Tests a mathematical form by reading two numbers from the page, calculating their sum, selecting the correct answer from a dropdown, and submitting the form

Starting URL: http://suninjuly.github.io/selects2.html

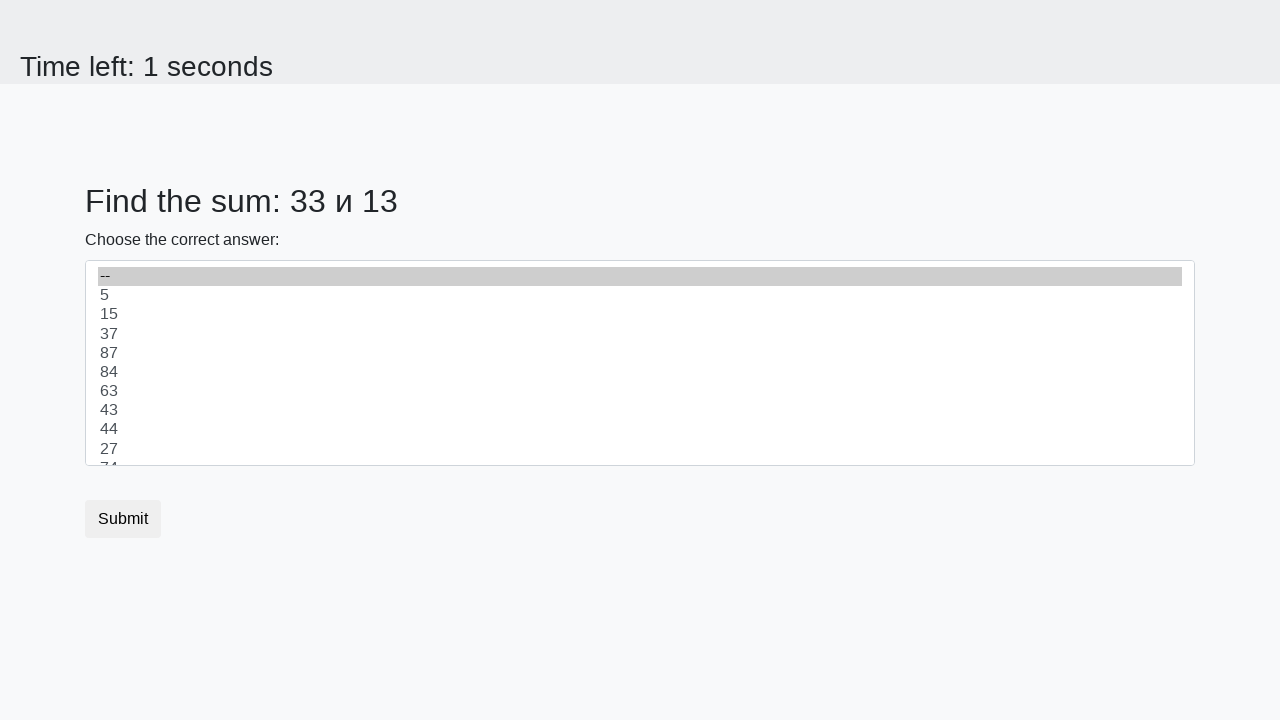

Located first number element (#num1)
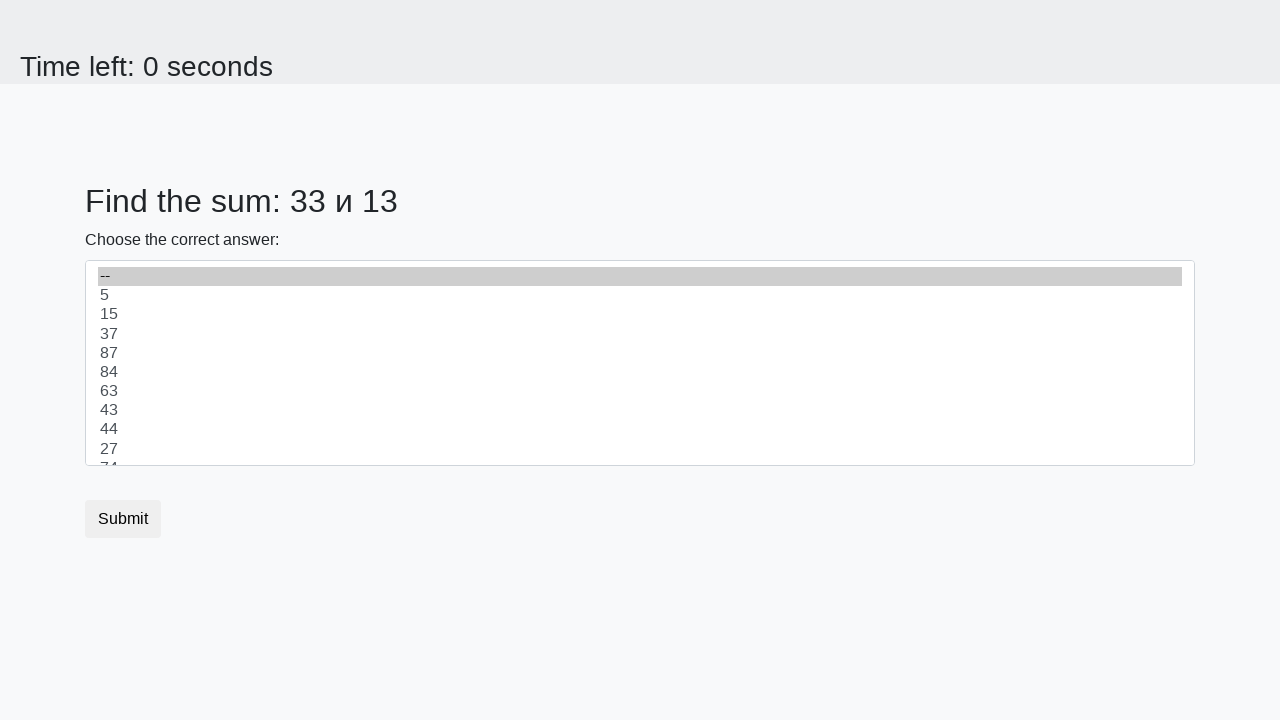

Located second number element (#num2)
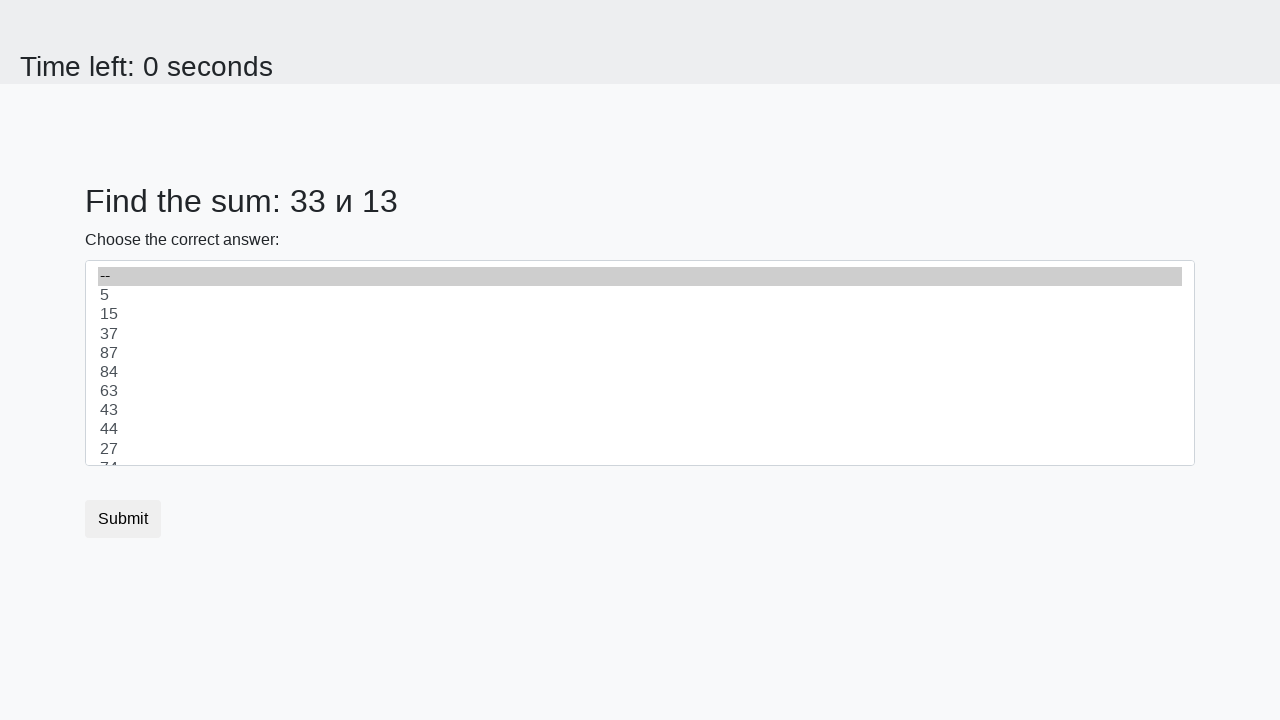

Read first number from page: 33
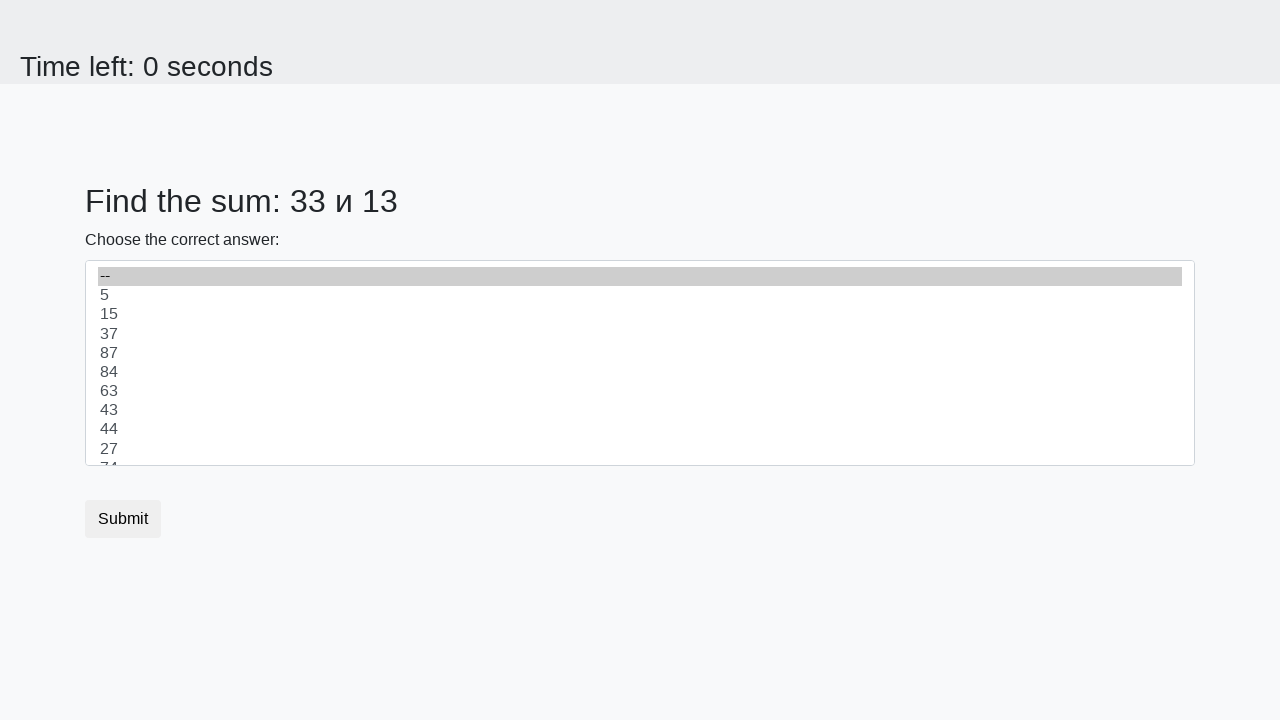

Read second number from page: 13
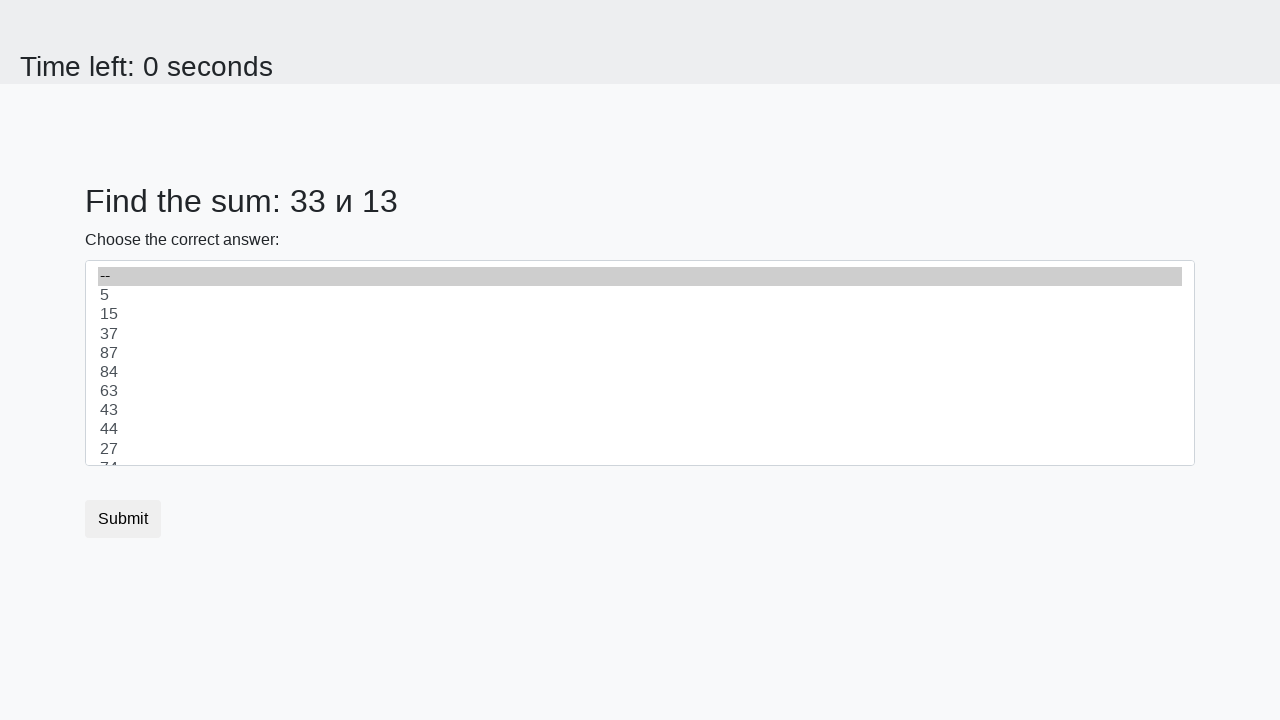

Calculated sum: 33 + 13 = 46
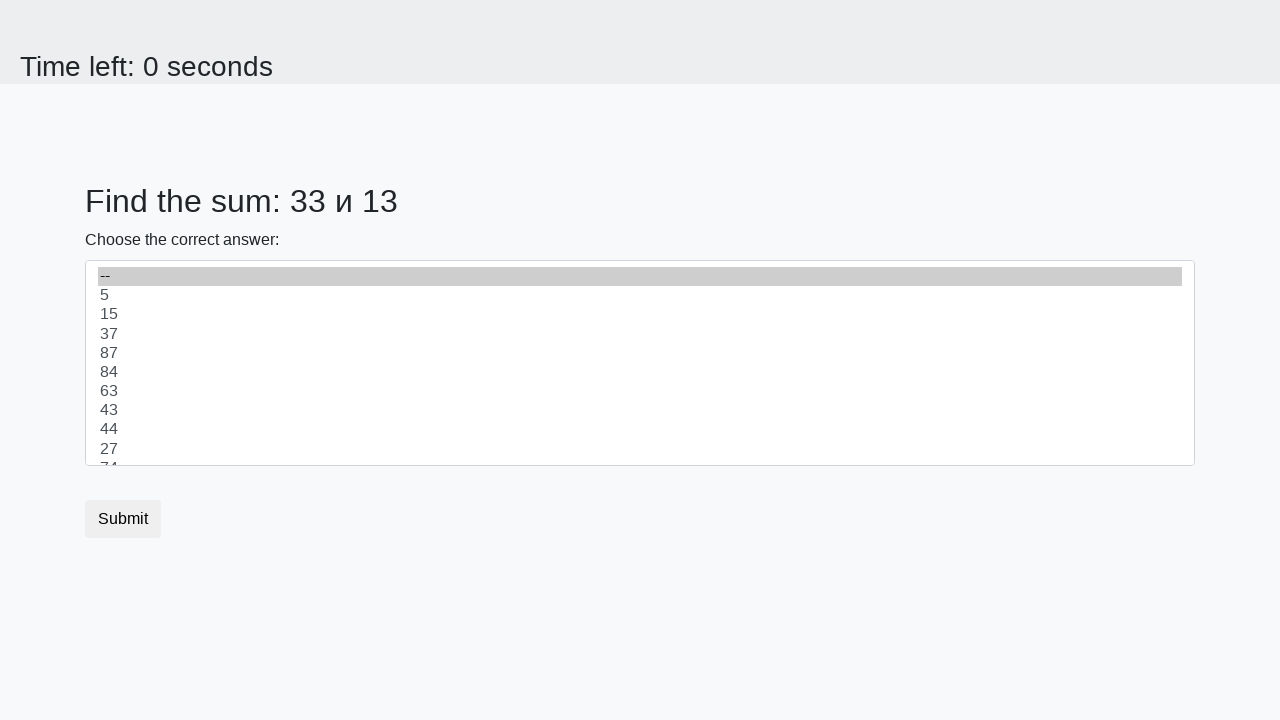

Clicked dropdown to open it at (640, 363) on #dropdown
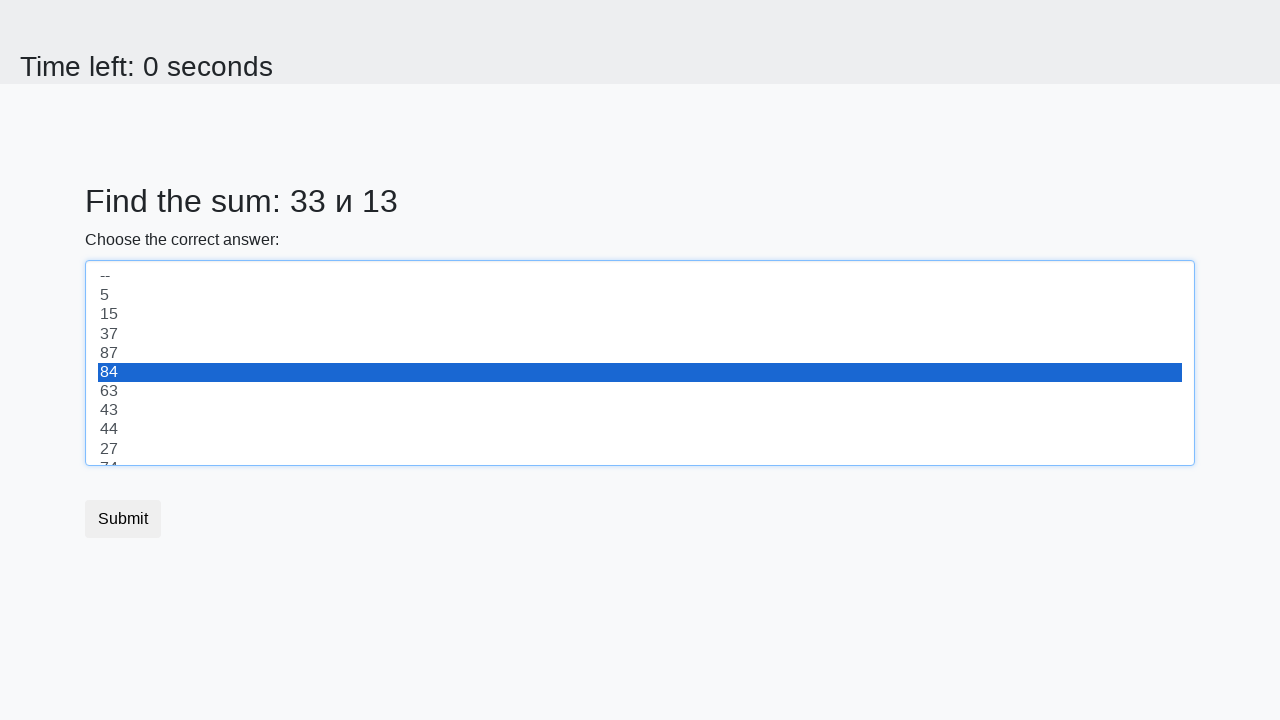

Selected correct answer 46 from dropdown at (640, 363) on [value='46']
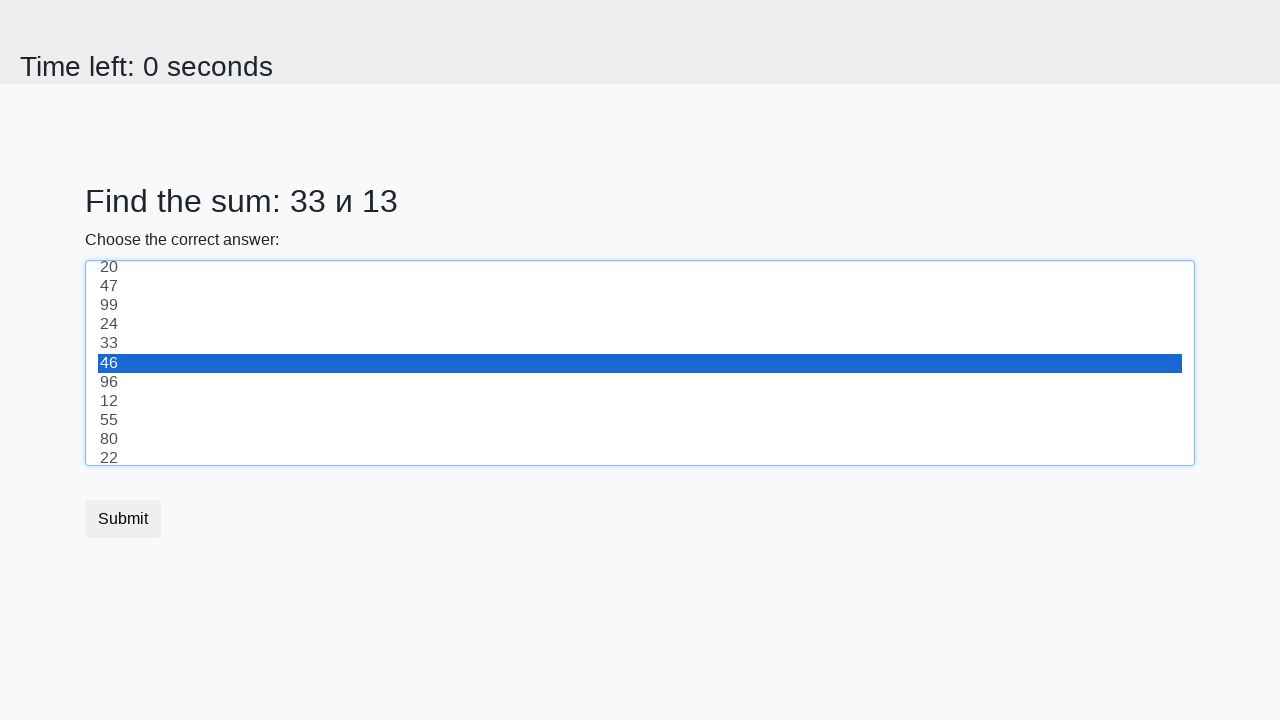

Clicked submit button at (123, 519) on button
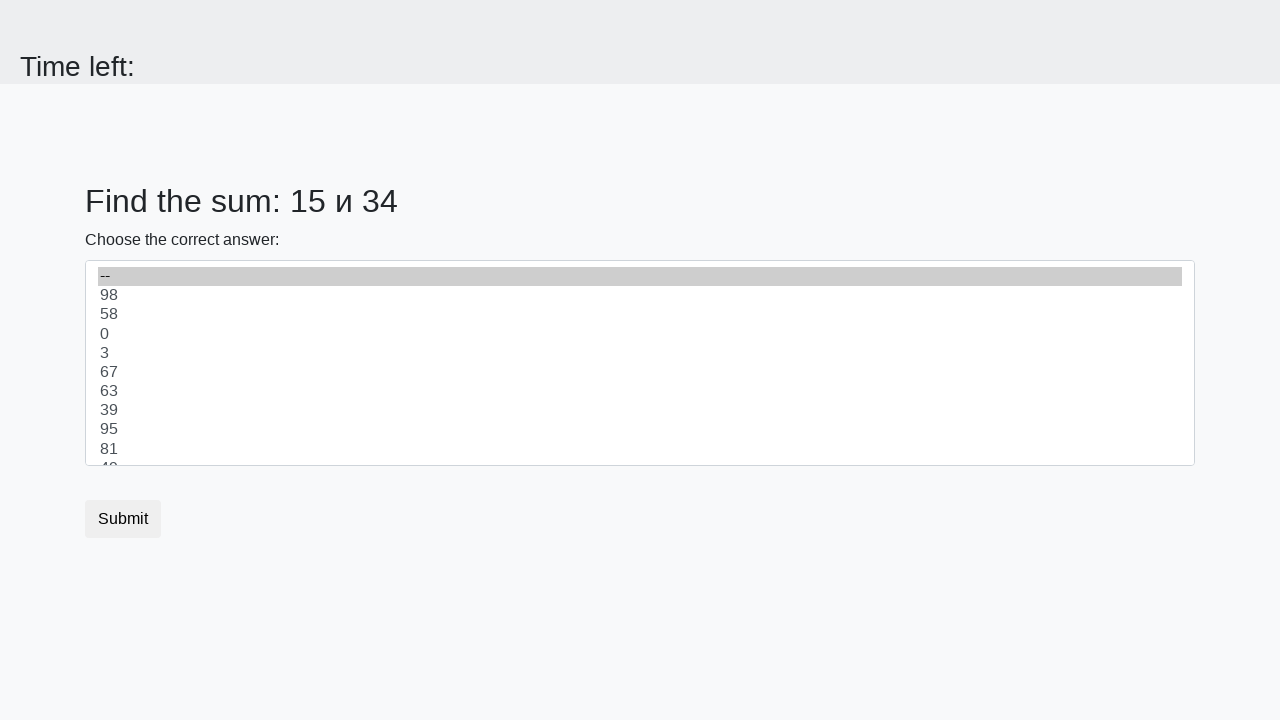

Set up dialog handler to accept alerts
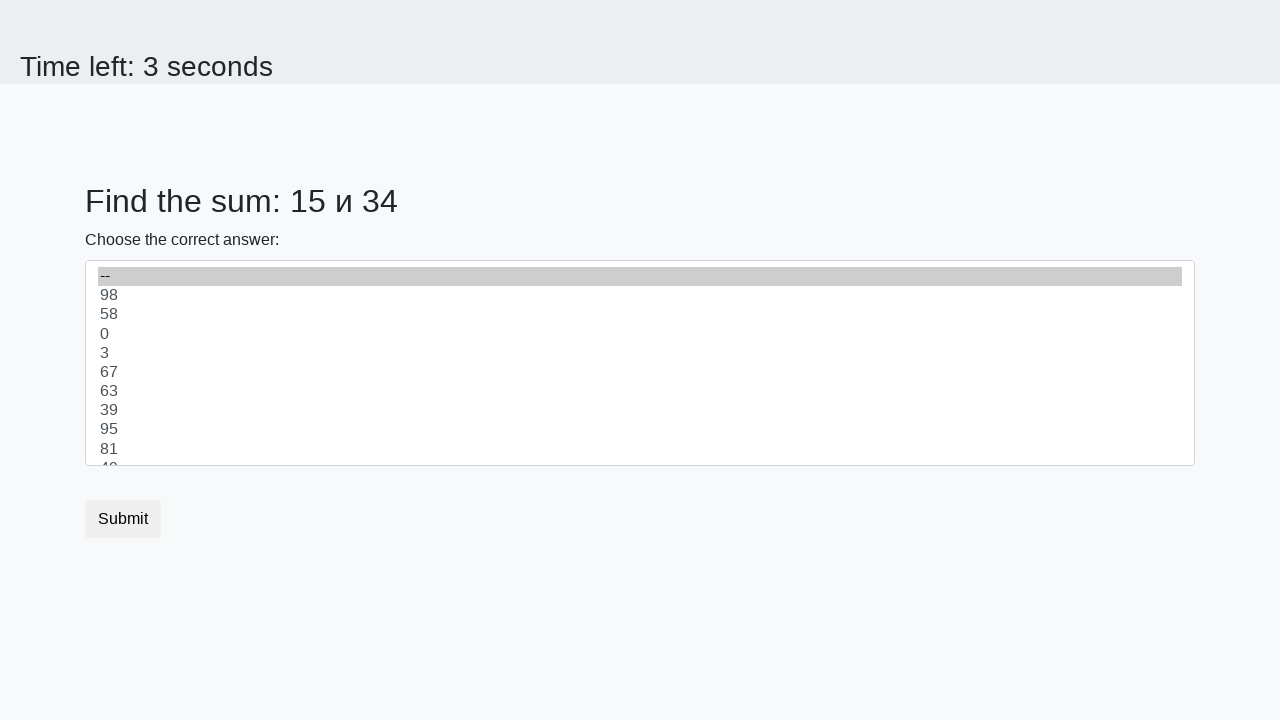

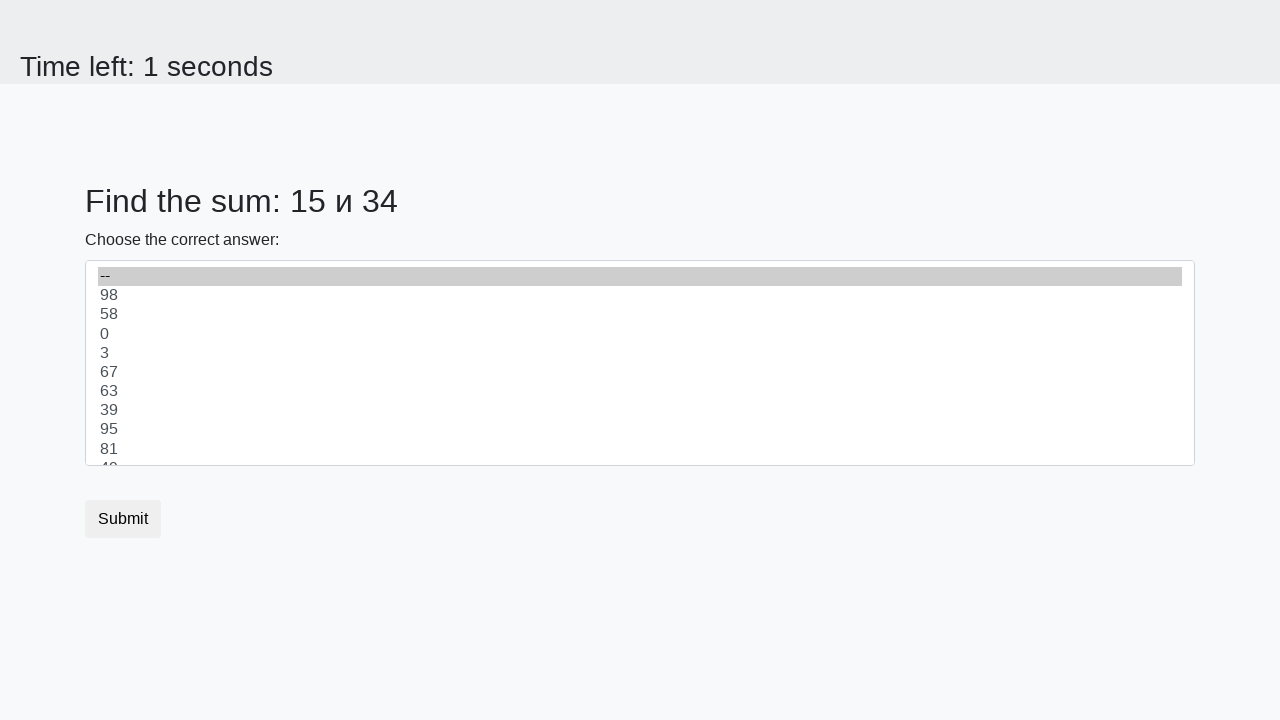